Fills out a complete form including text fields, radio buttons, checkboxes, dropdown selection, and date picker, then submits the form

Starting URL: https://formy-project.herokuapp.com/form

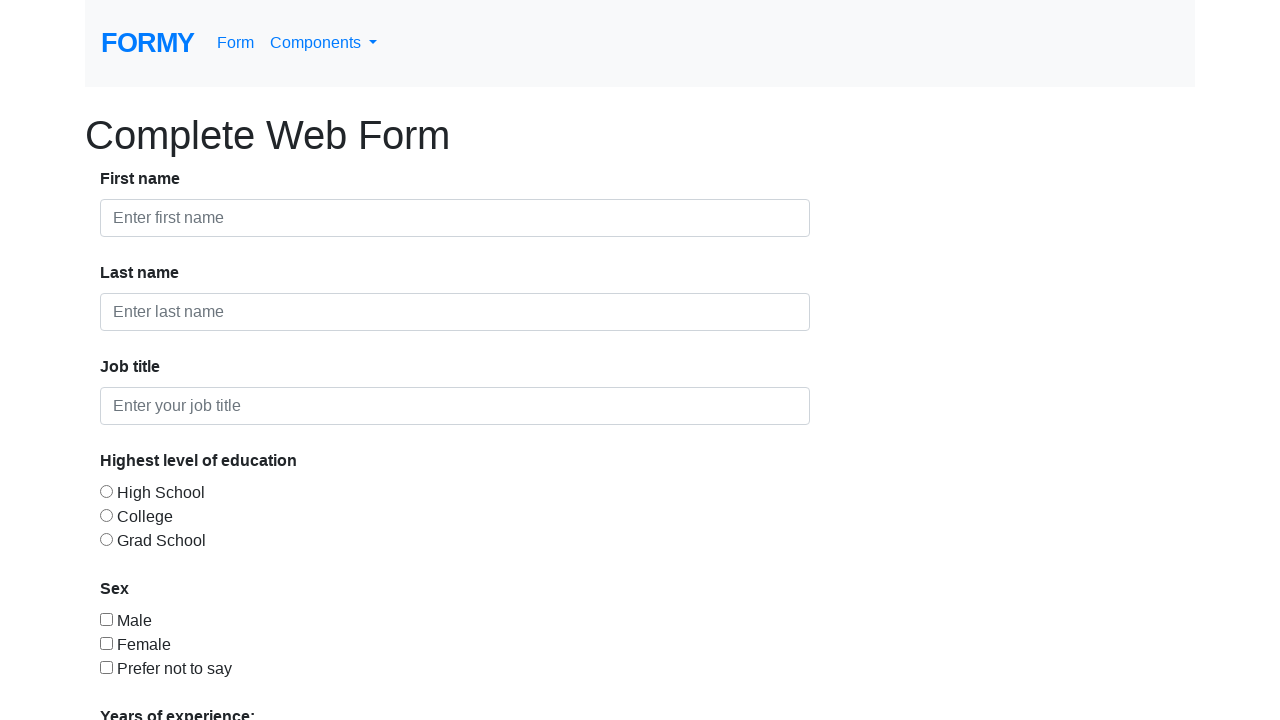

Filled first name field with 'John' on //input[@placeholder='Enter first name']
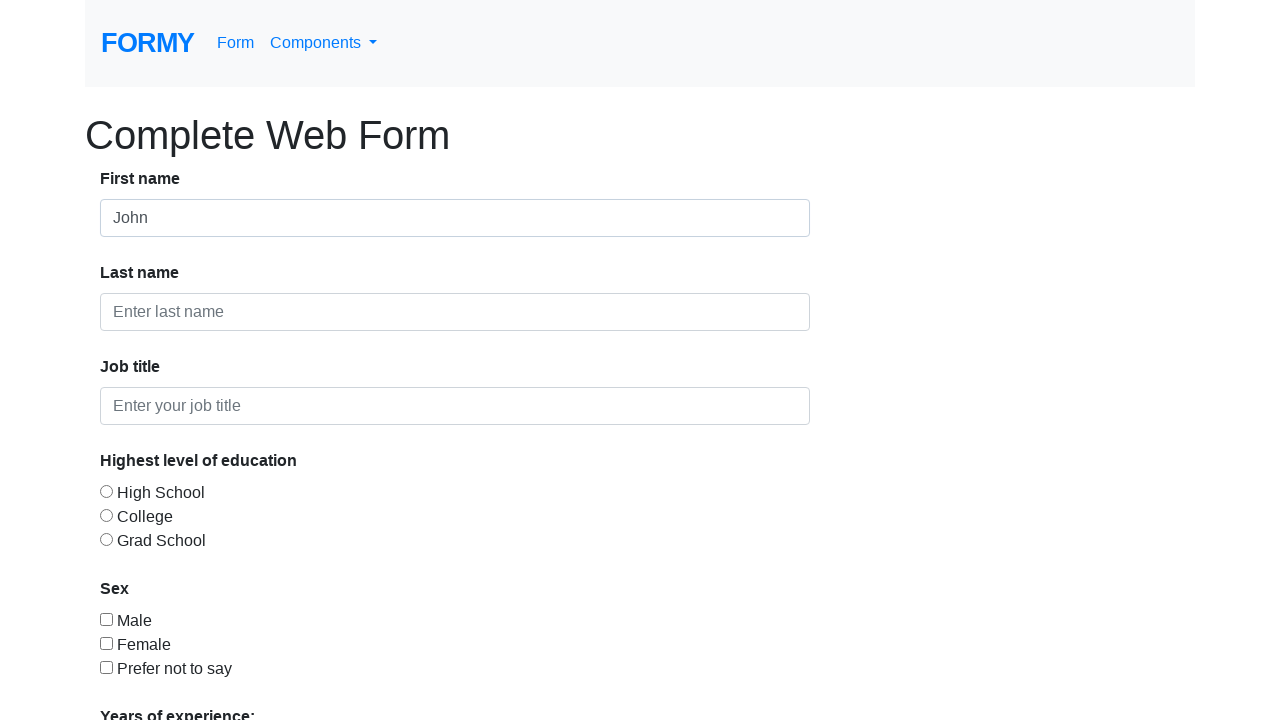

Filled last name field with 'Doe' on #last-name
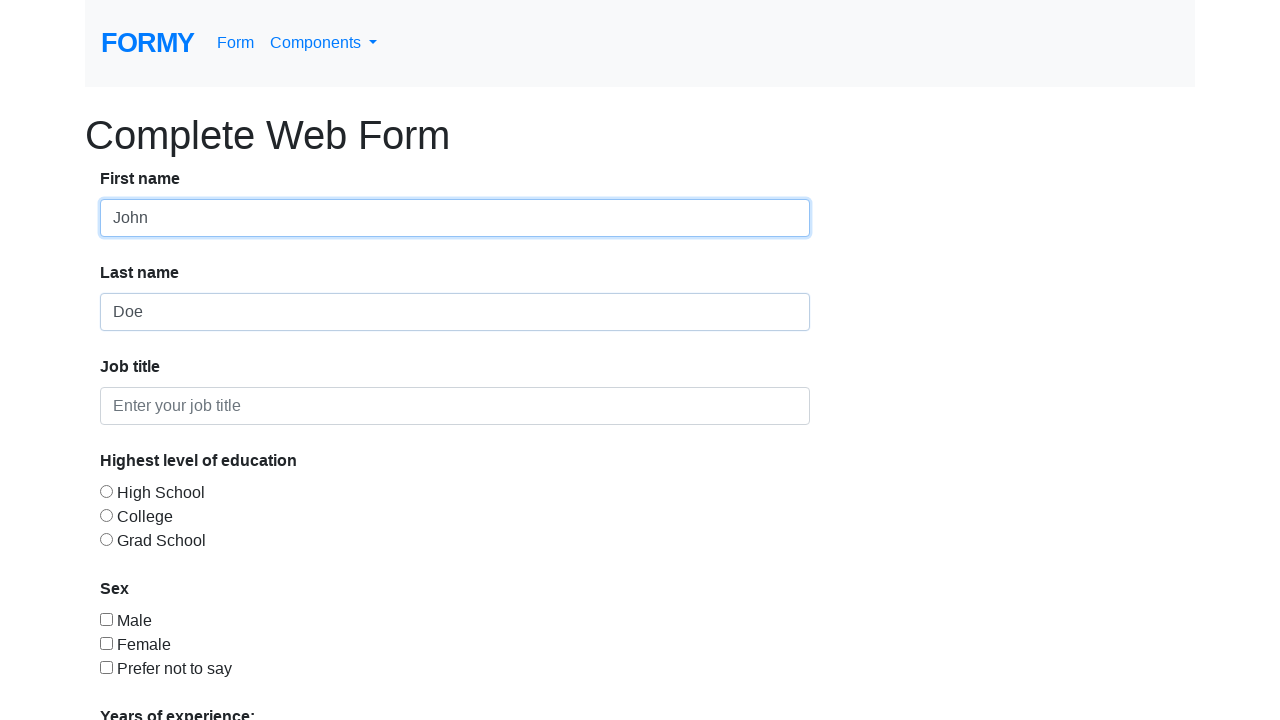

Filled job title field with 'Software Engineer' on #job-title
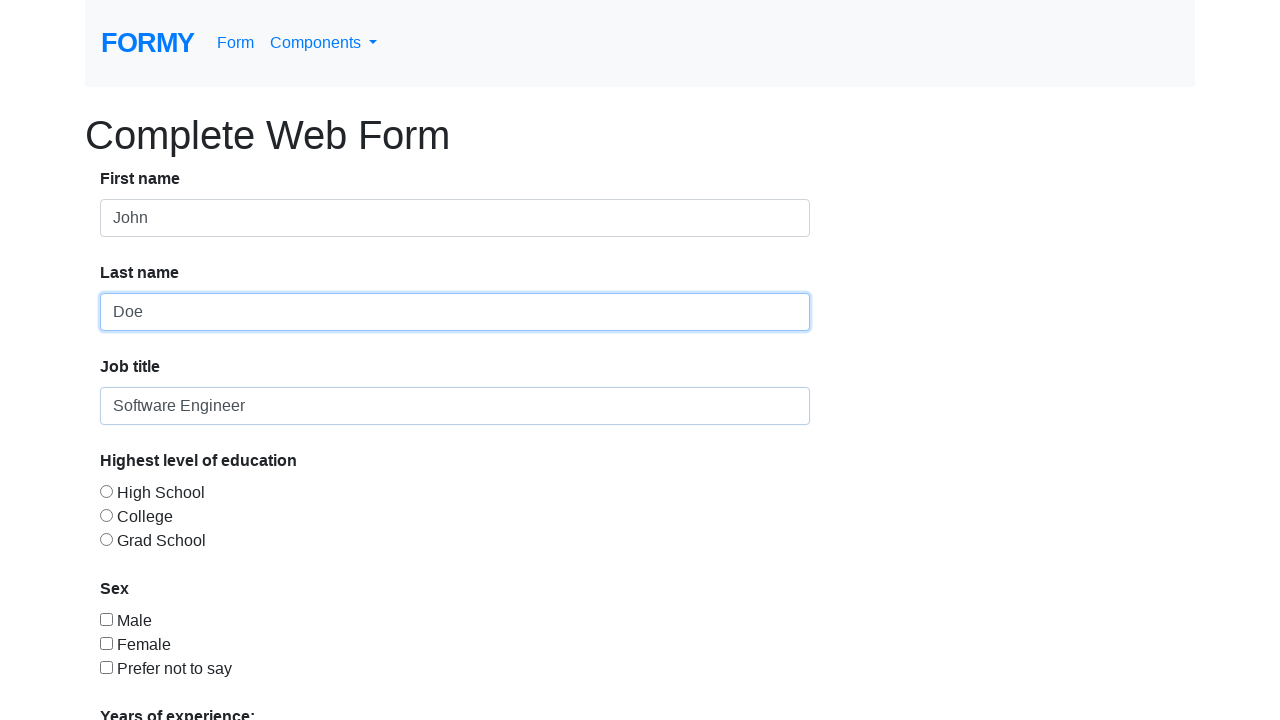

Selected radio button for highest level of education at (106, 491) on #radio-button-1
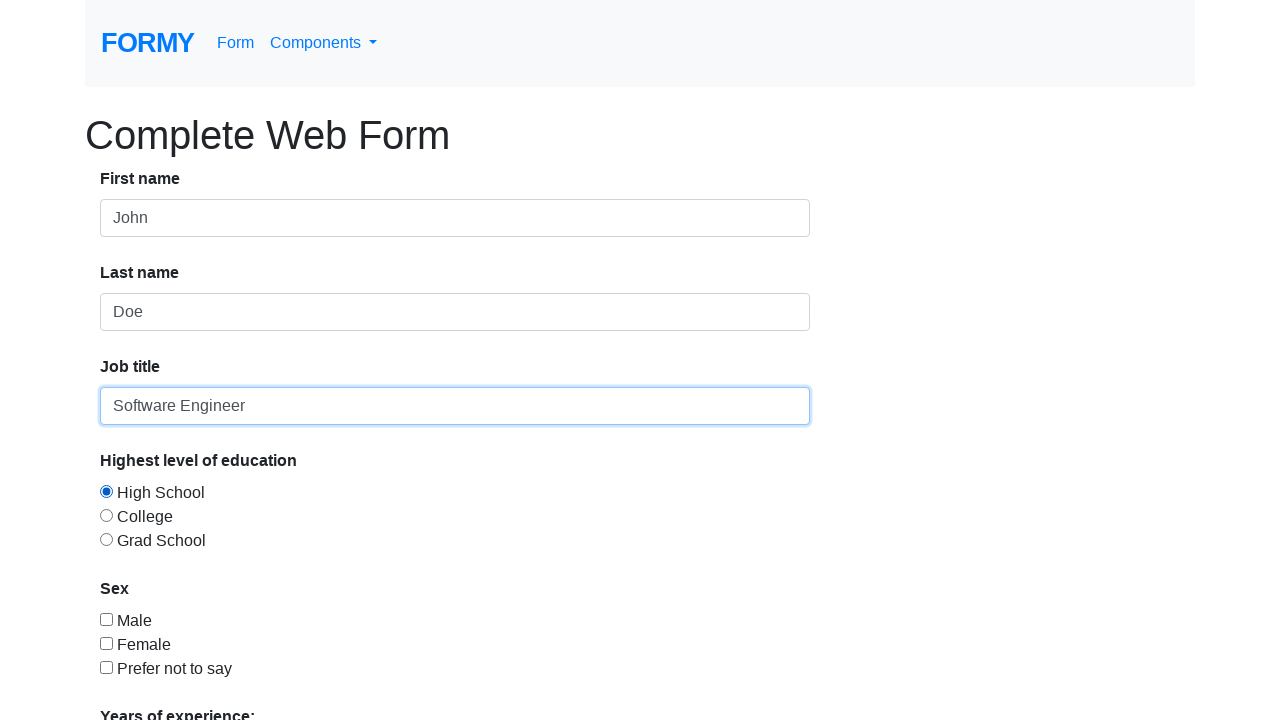

Checked checkbox for sex at (106, 619) on xpath=//input[@value='checkbox-1']
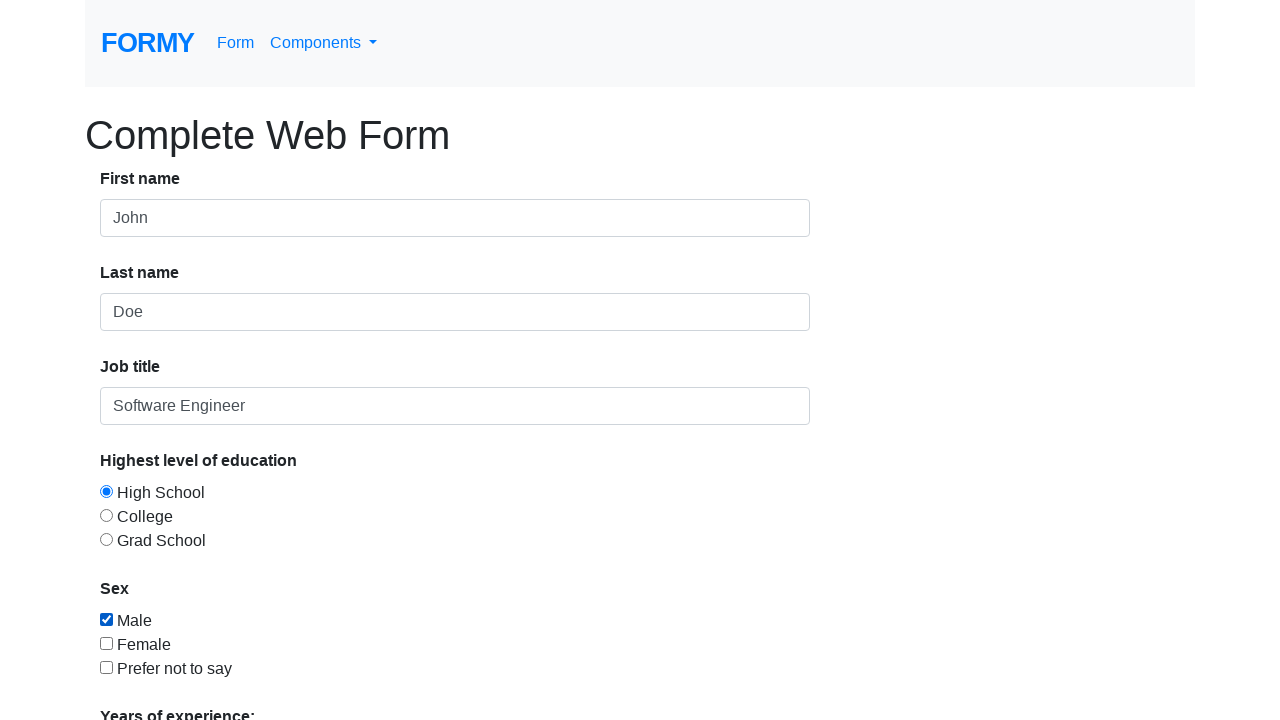

Selected '2-4 years of experience' from dropdown menu on #select-menu
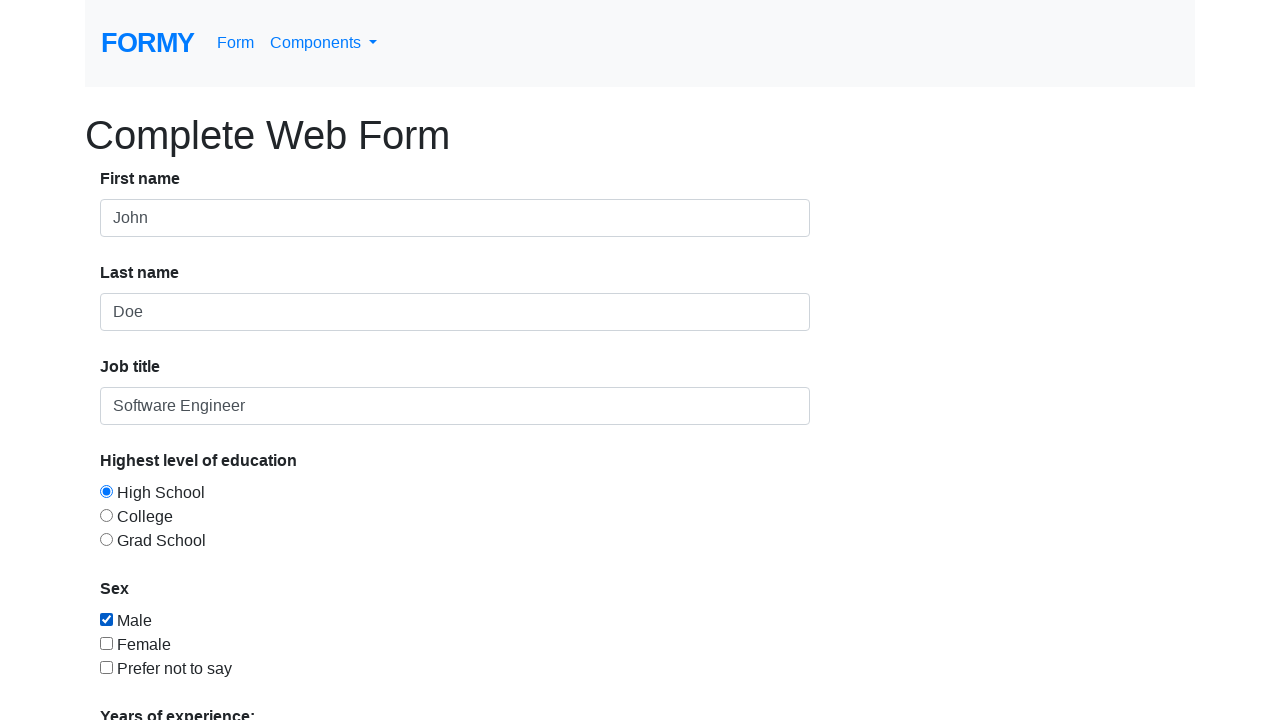

Clicked date picker field at (270, 613) on #datepicker
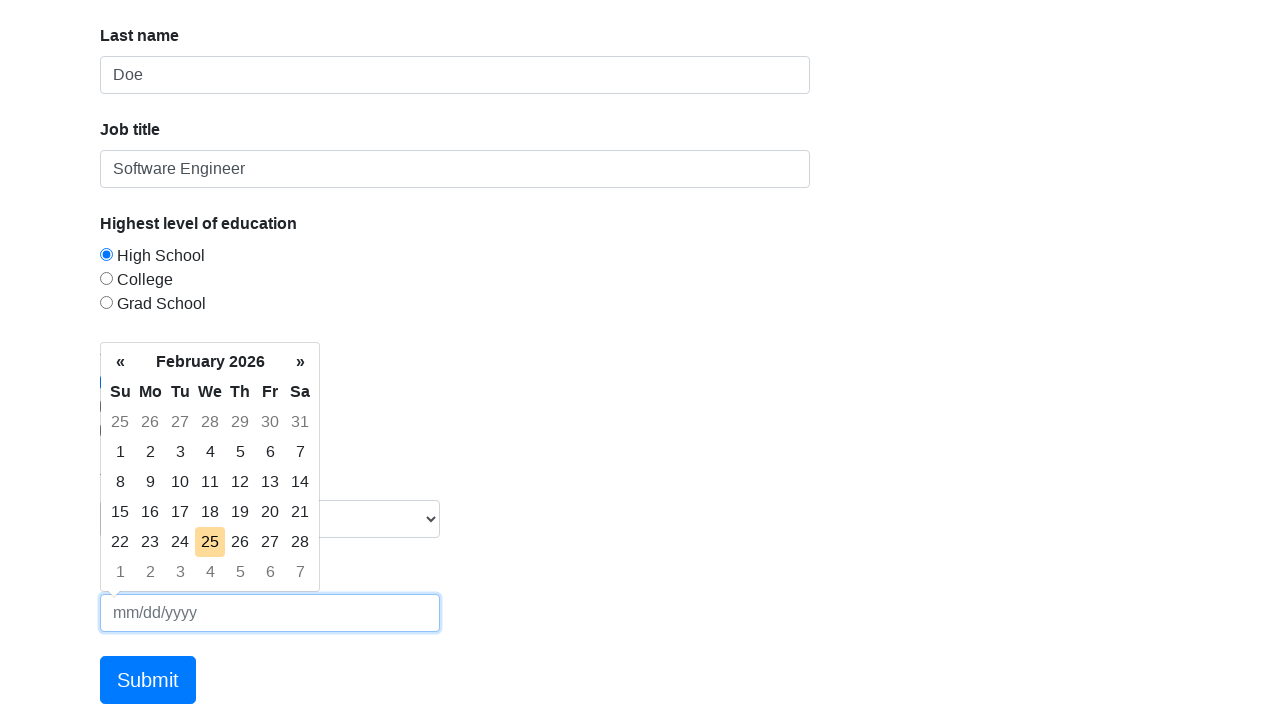

Filled date picker with '04/10/2021' on #datepicker
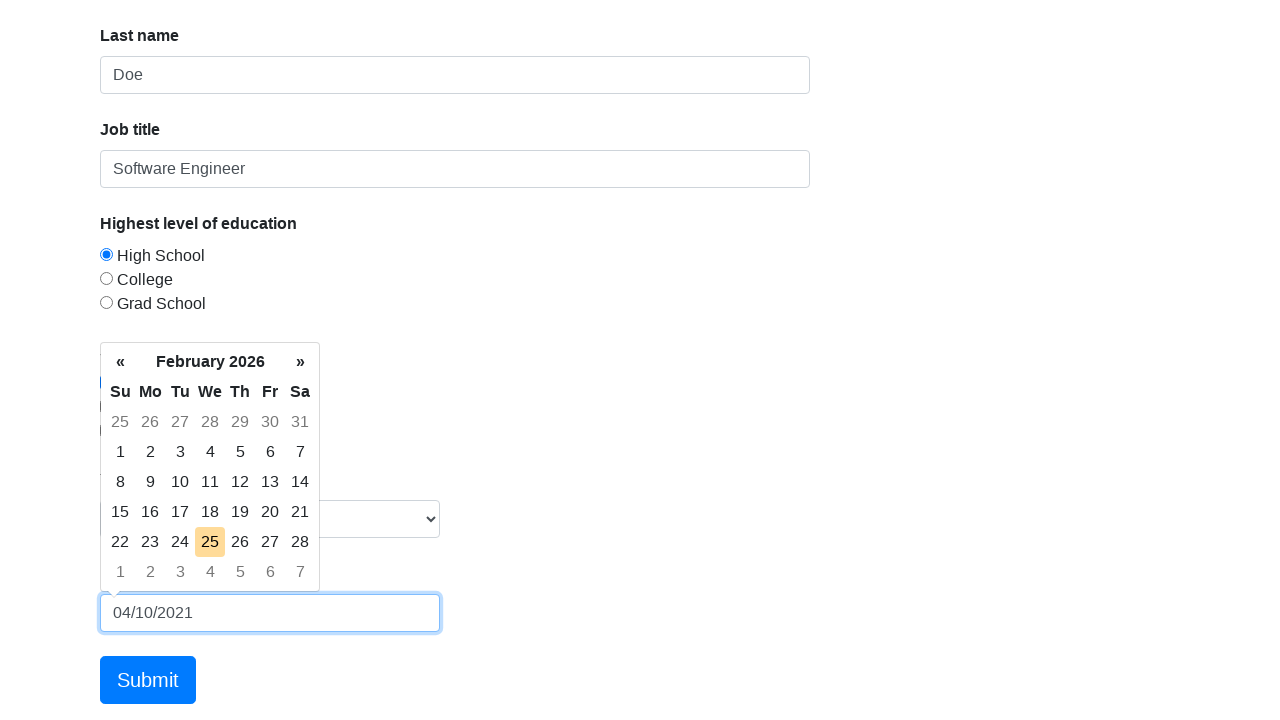

Pressed Enter to confirm date
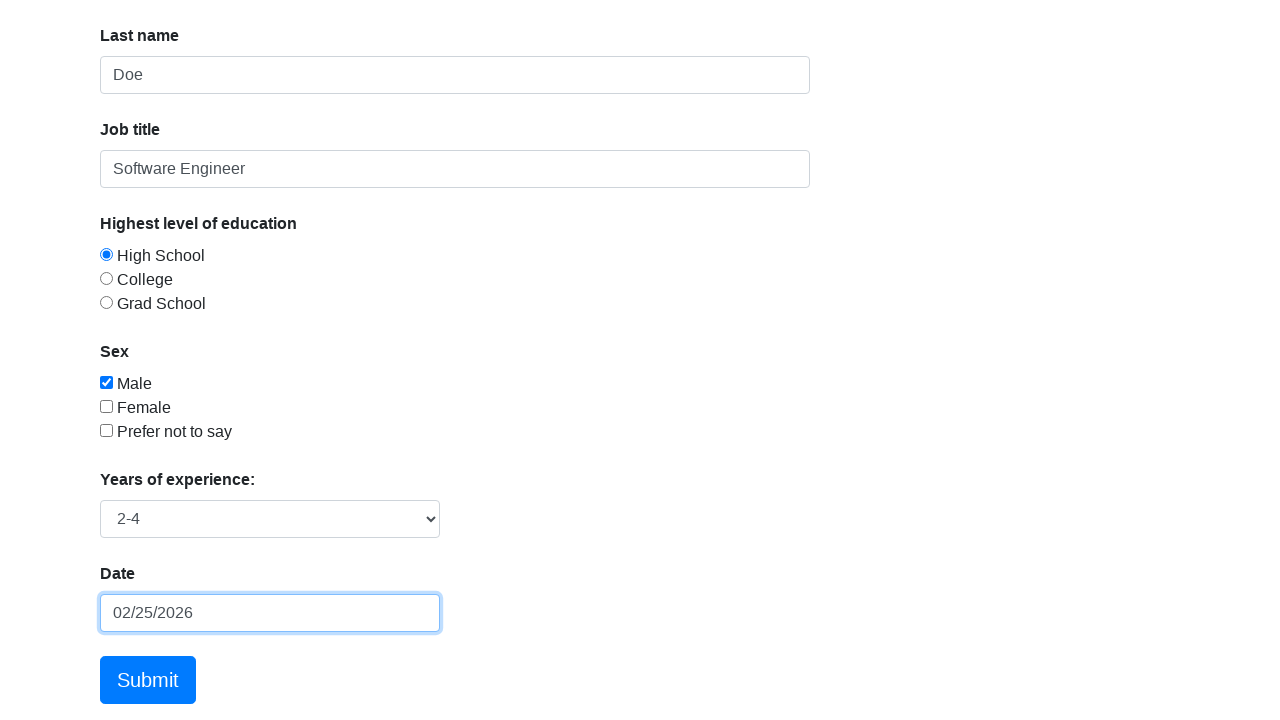

Clicked Submit button to submit the form at (148, 680) on text=Submit
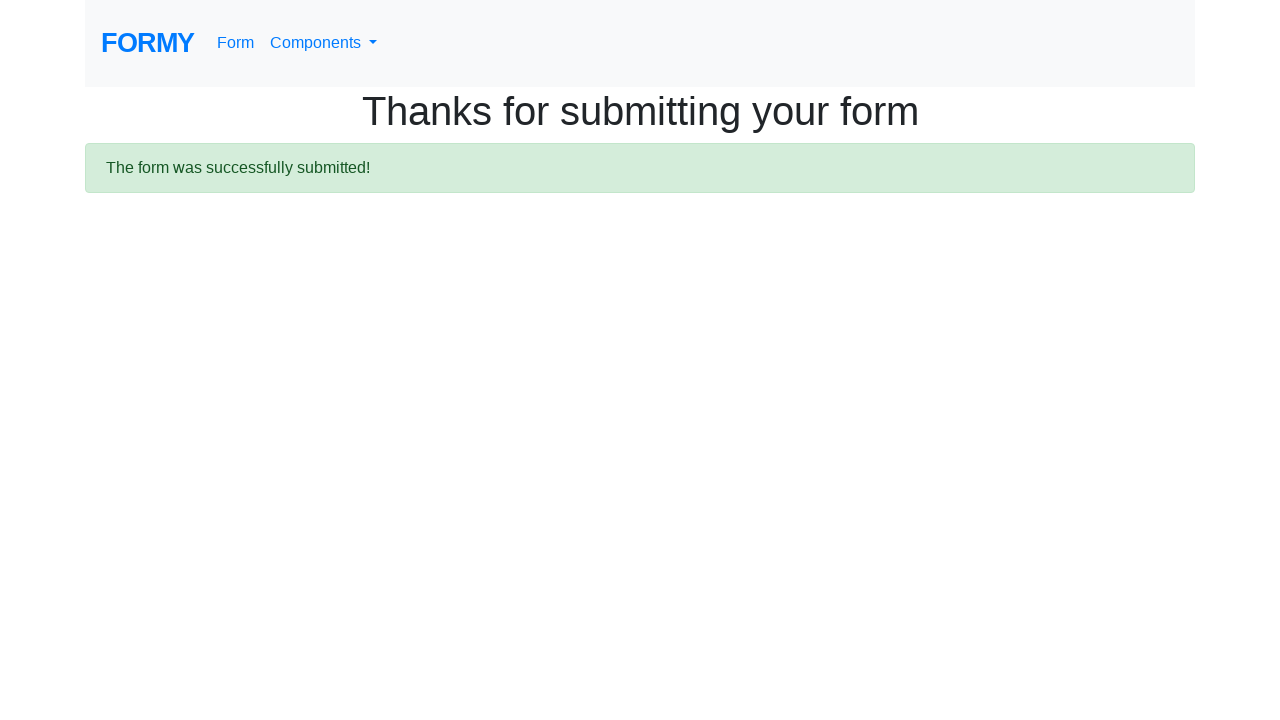

Success message appeared after form submission
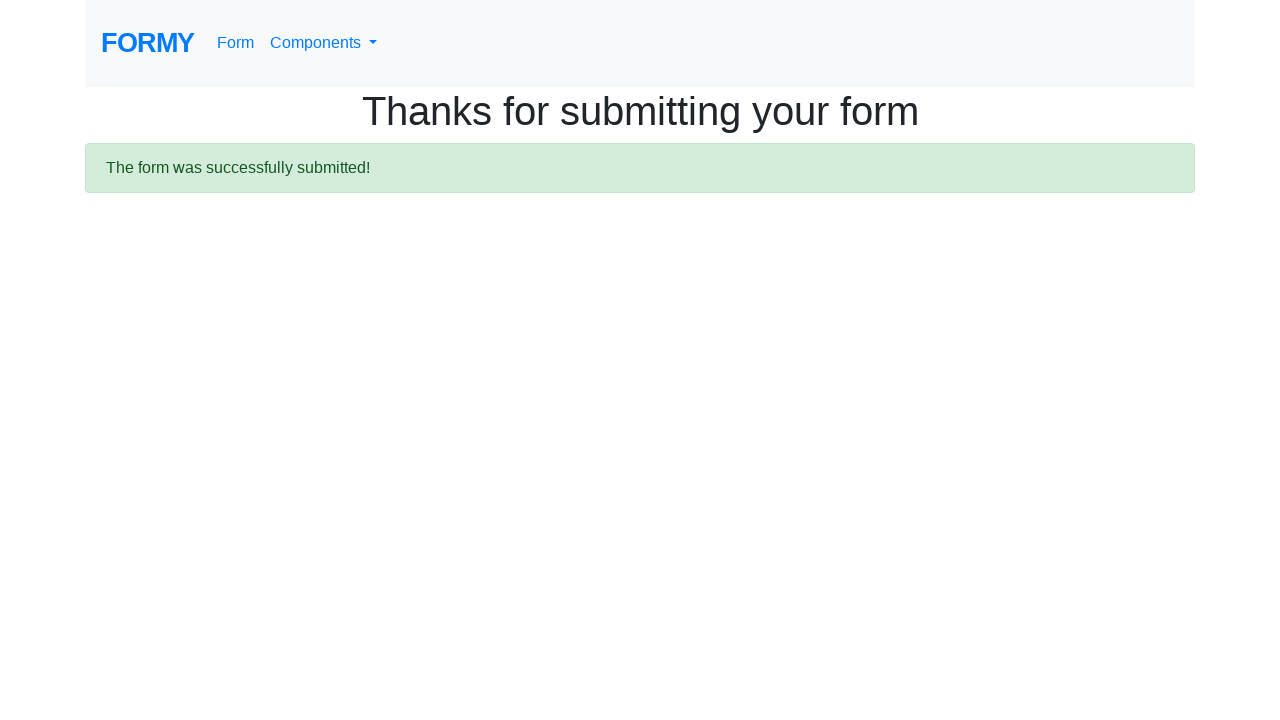

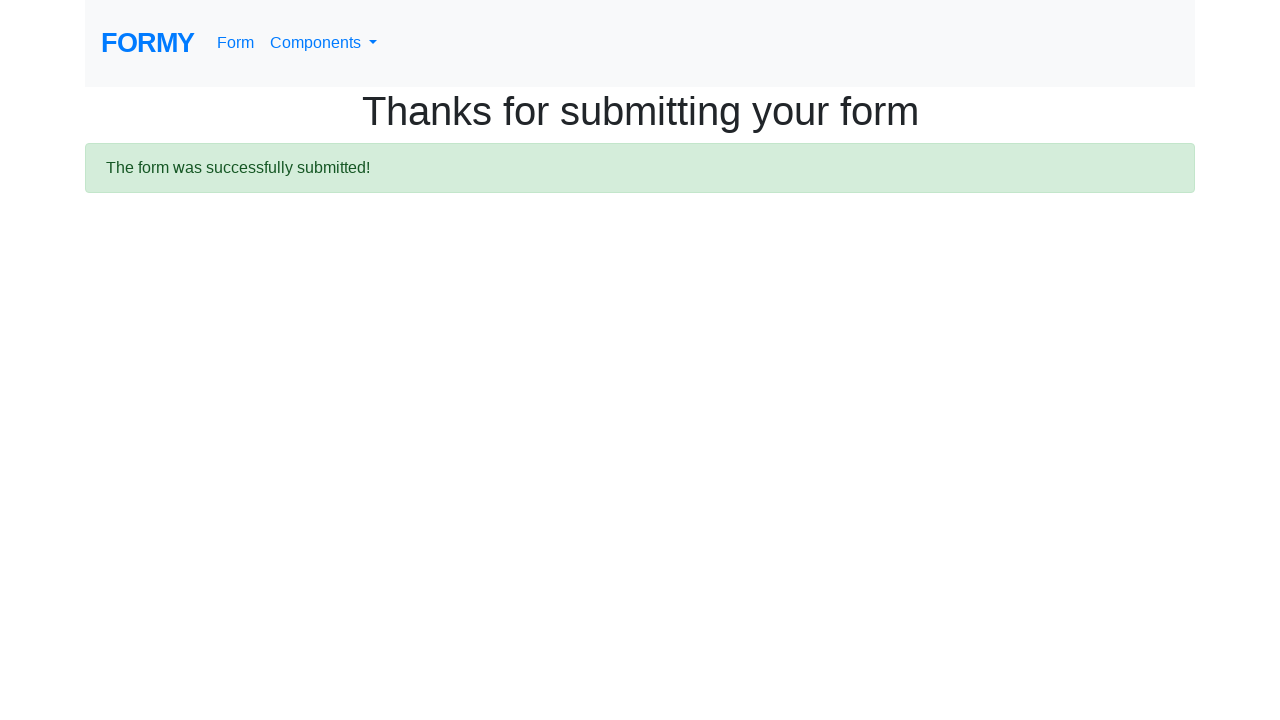